Tests right-click context menu functionality by performing a right-click on an image, navigating through menu items, and verifying that a new window opens with the correct content

Starting URL: http://deluxe-menu.com/popup-mode-sample.html

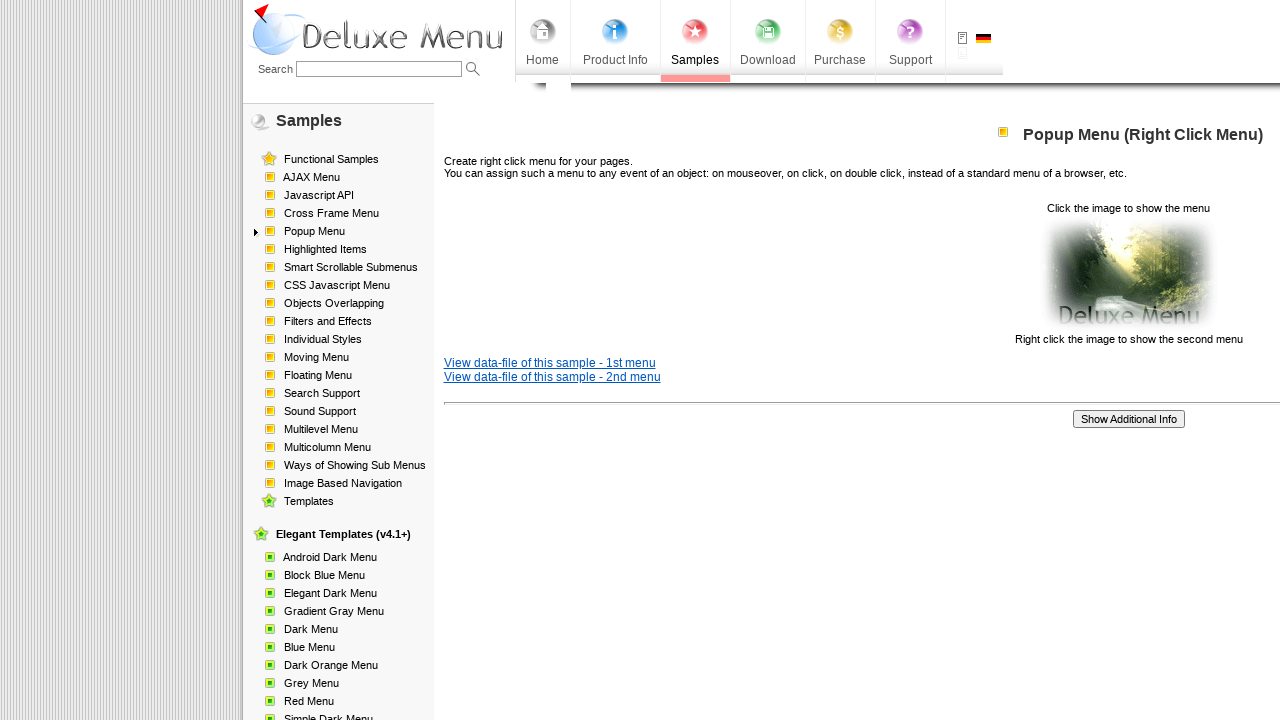

Located image element for right-click
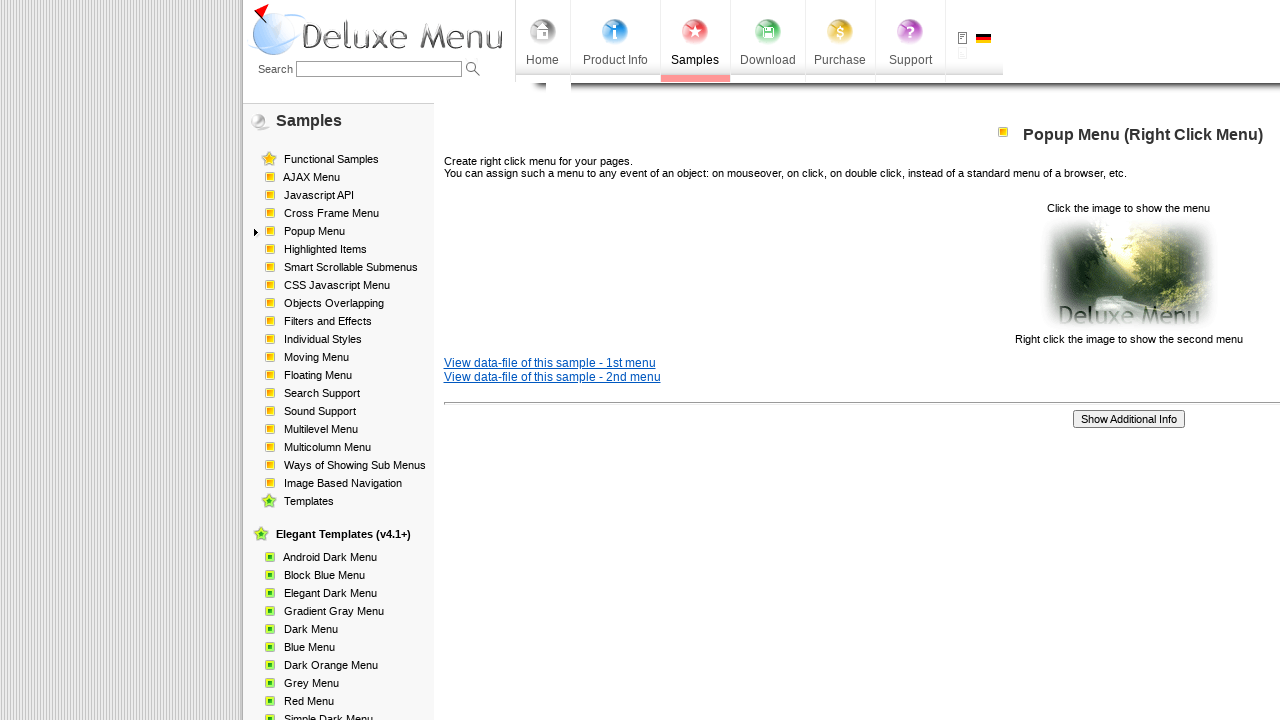

Right-clicked on image to open context menu at (1128, 274) on xpath=//p[2]/img
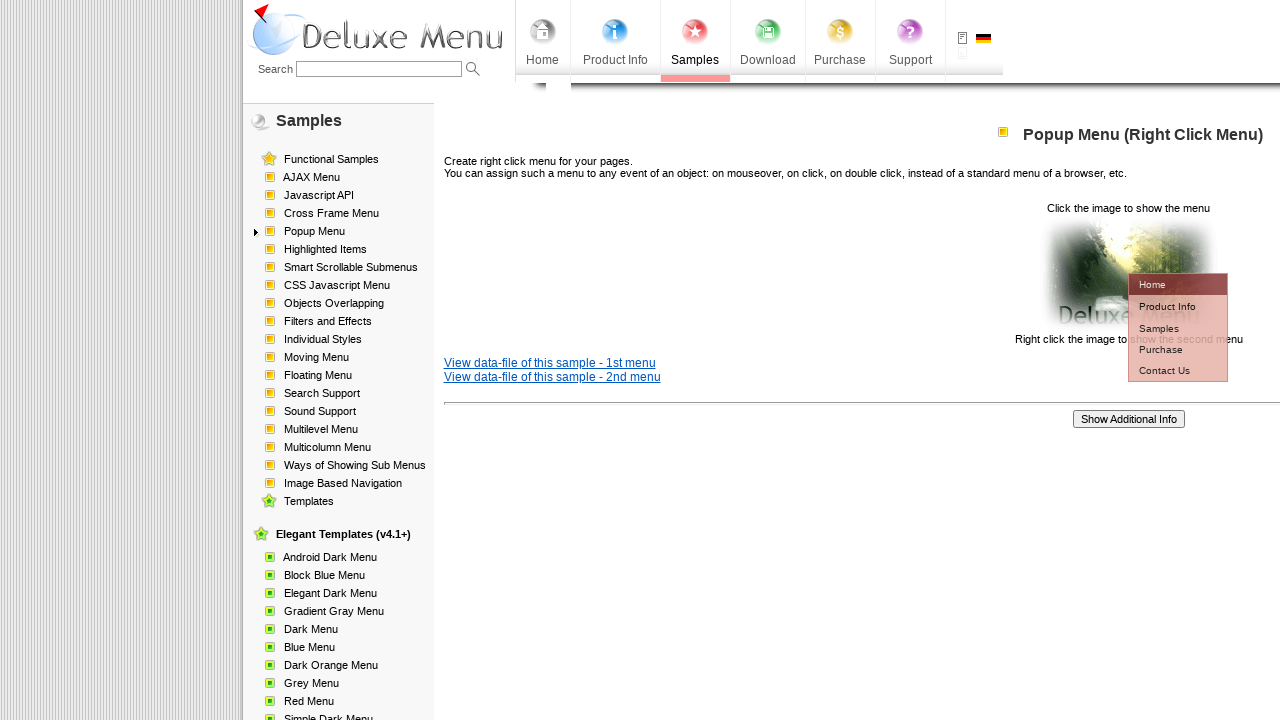

Clicked on Product Info menu item at (1165, 306) on #dm2m1i1tdT
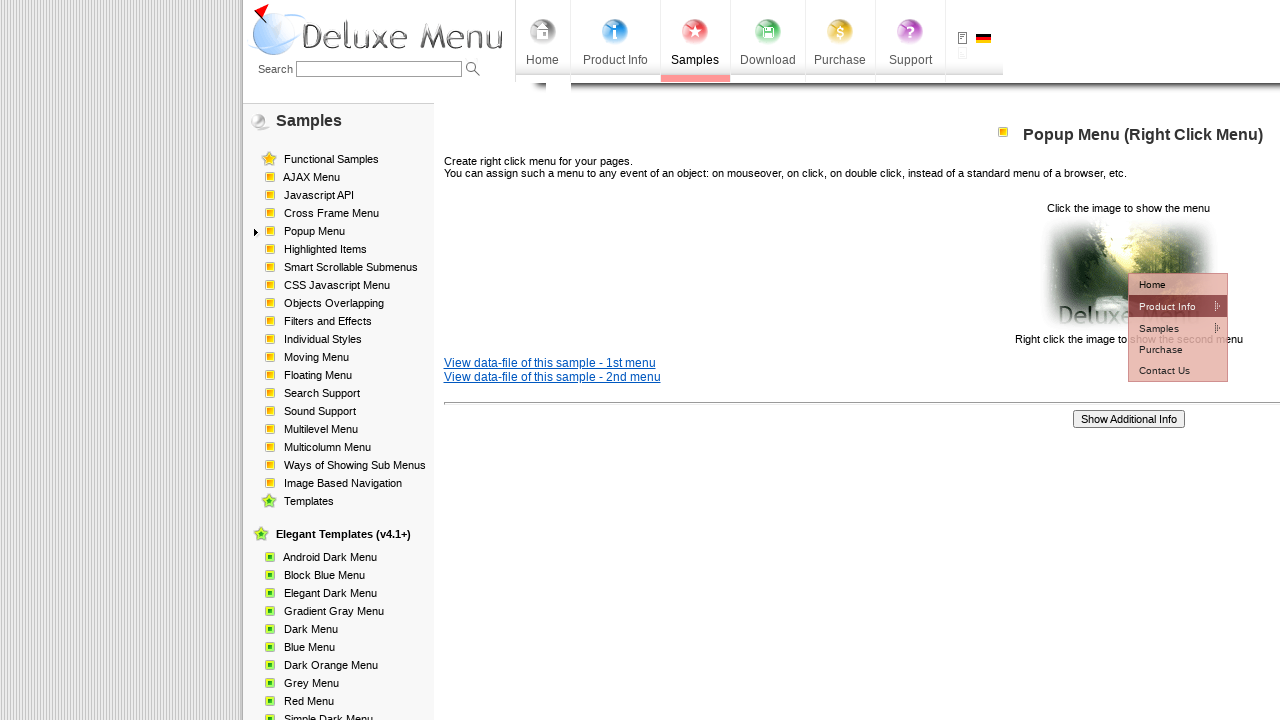

Clicked on Installation menu item at (1052, 327) on #dm2m2i1tdT
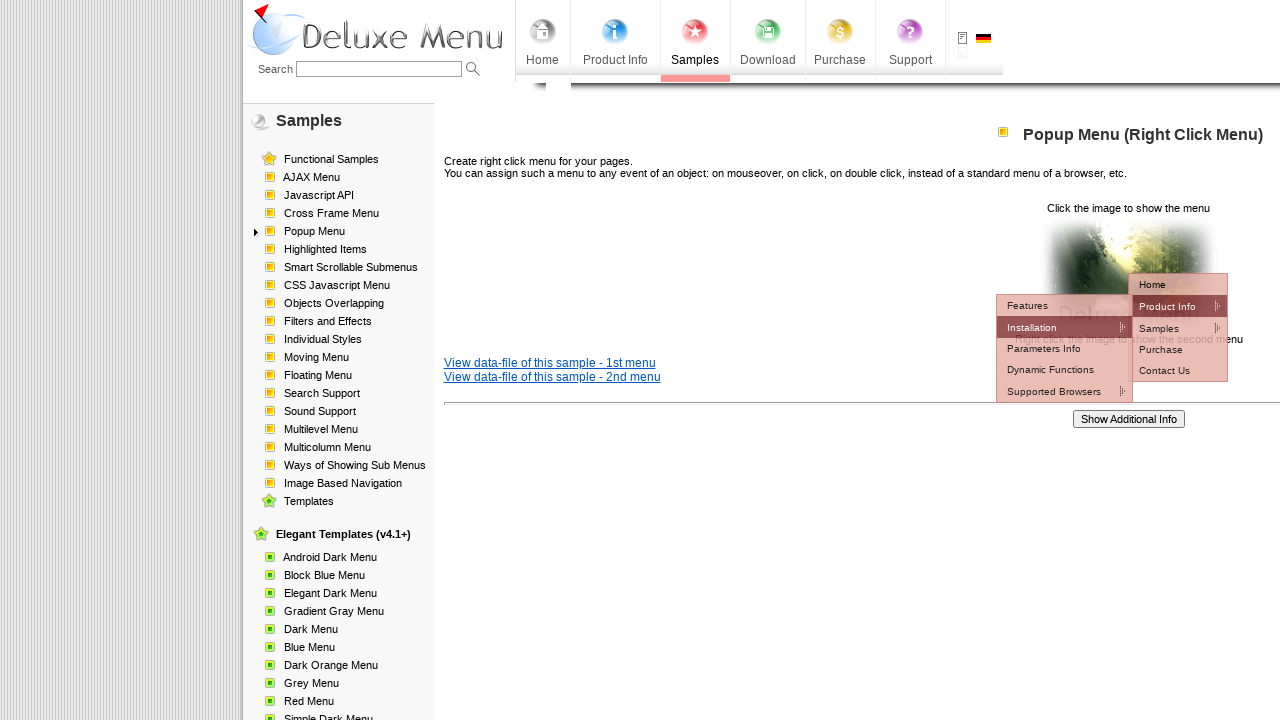

Clicked on How To Steps menu item at (1178, 348) on #dm2m3i1tdT
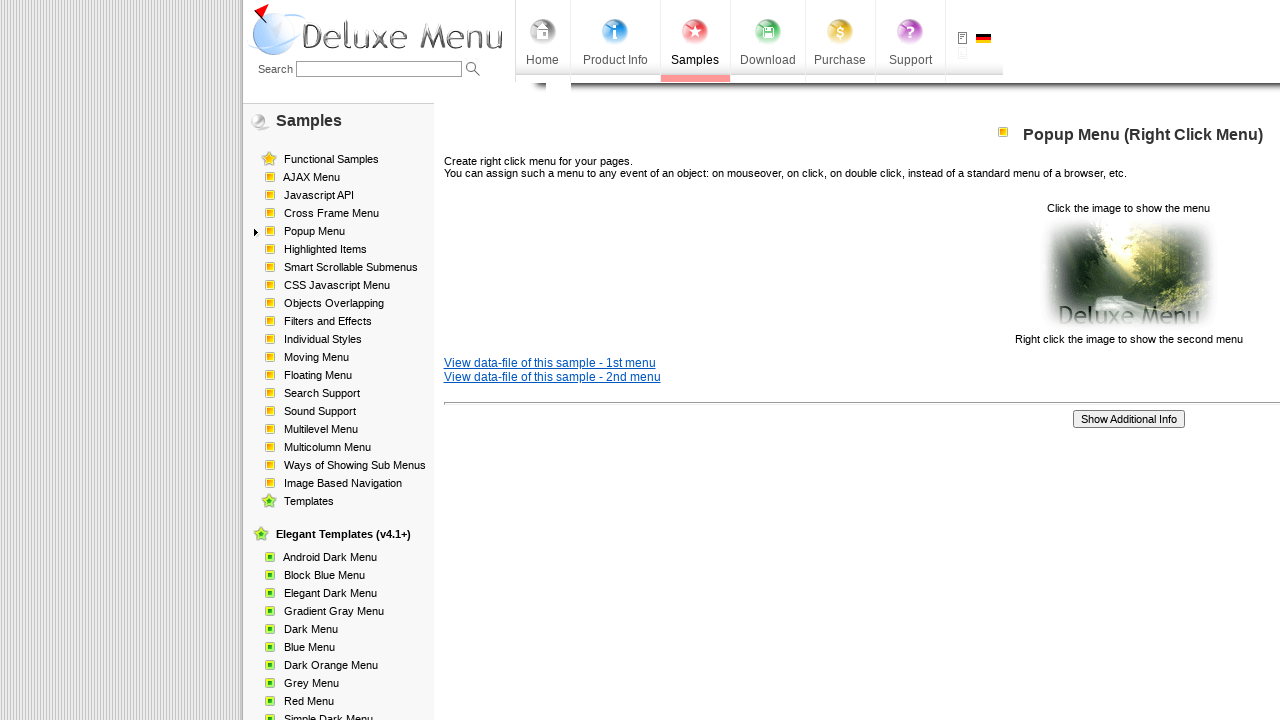

New window opened and captured
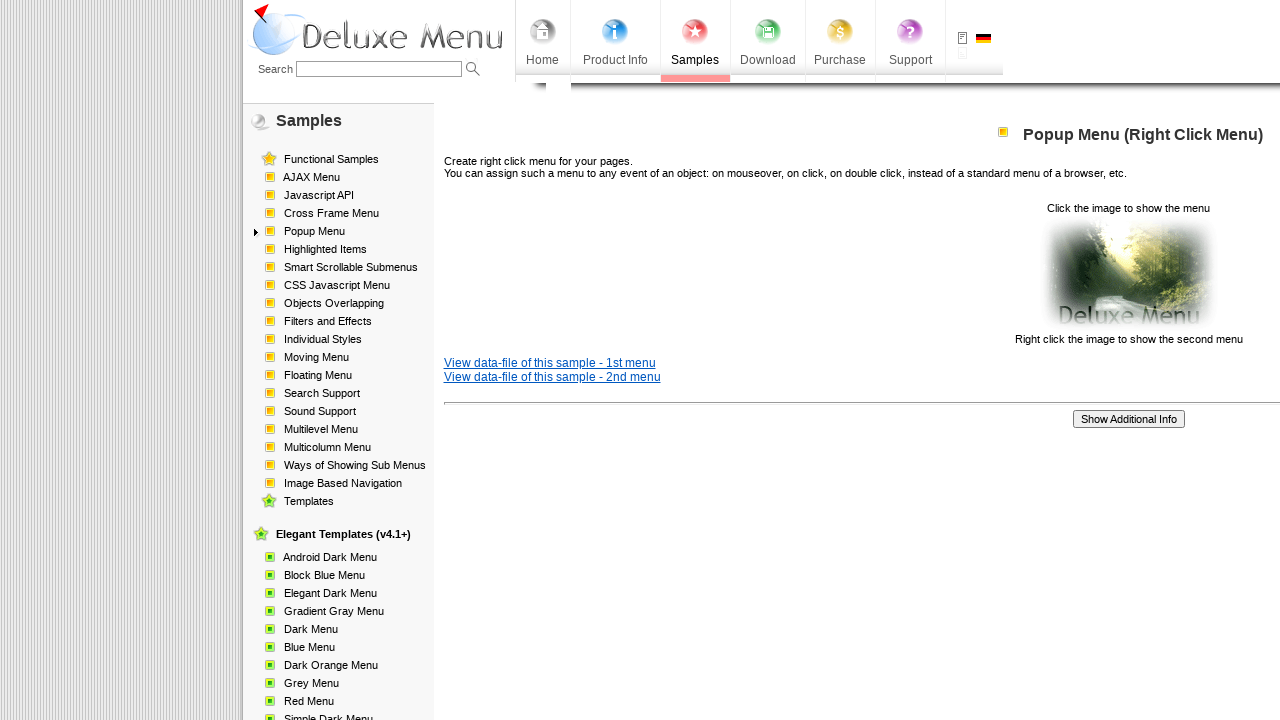

New page finished loading
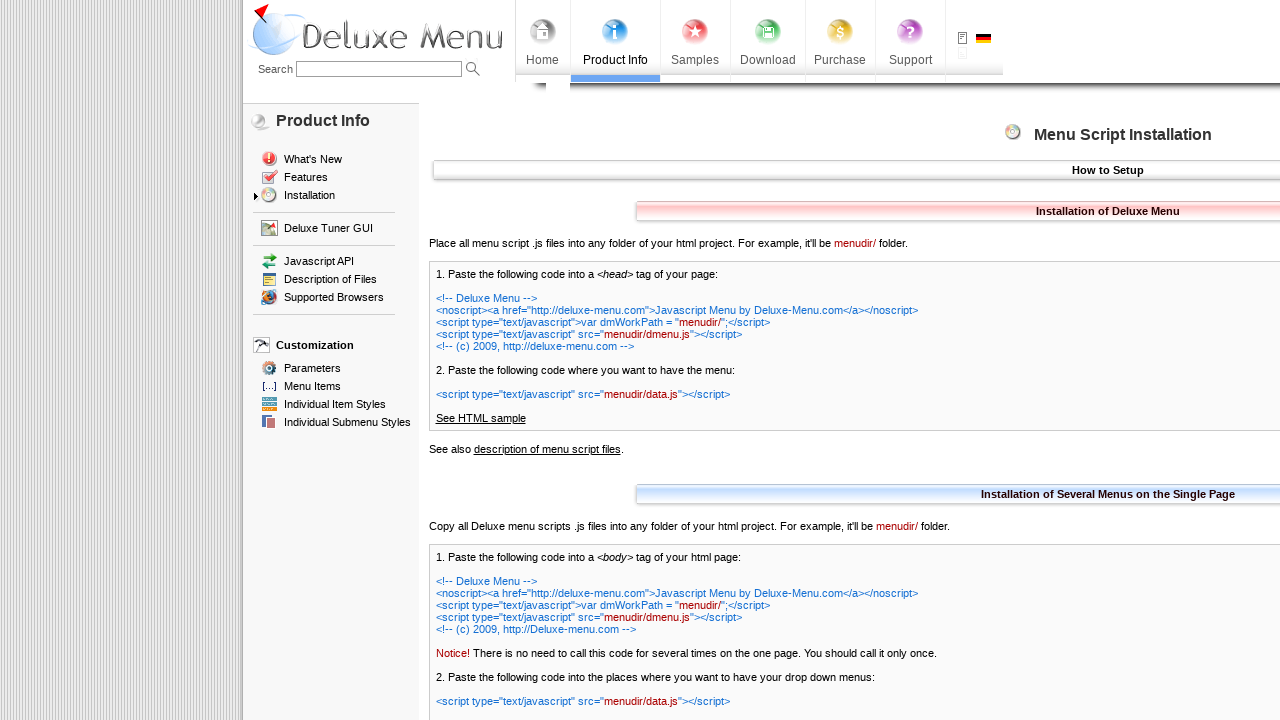

Verified new page URL is correct: http://deluxe-menu.com/installation-info.html
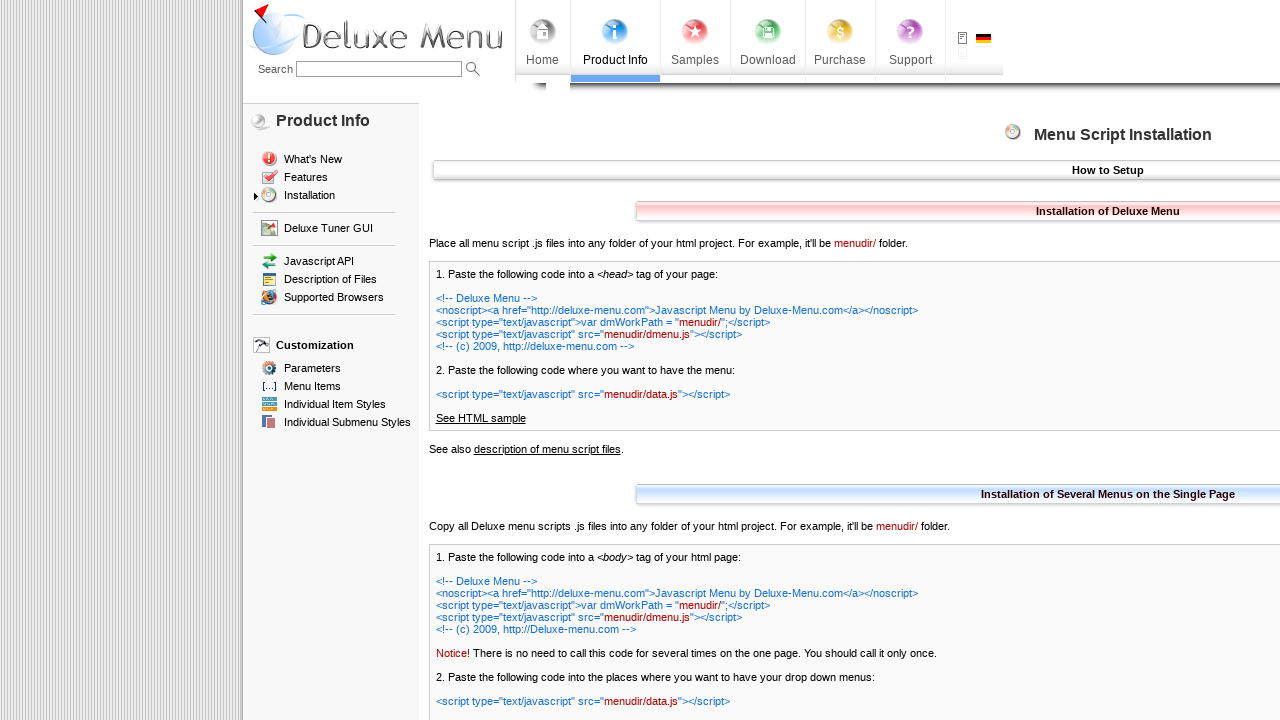

Verified heading text is correct: 'Menu Script Installation'
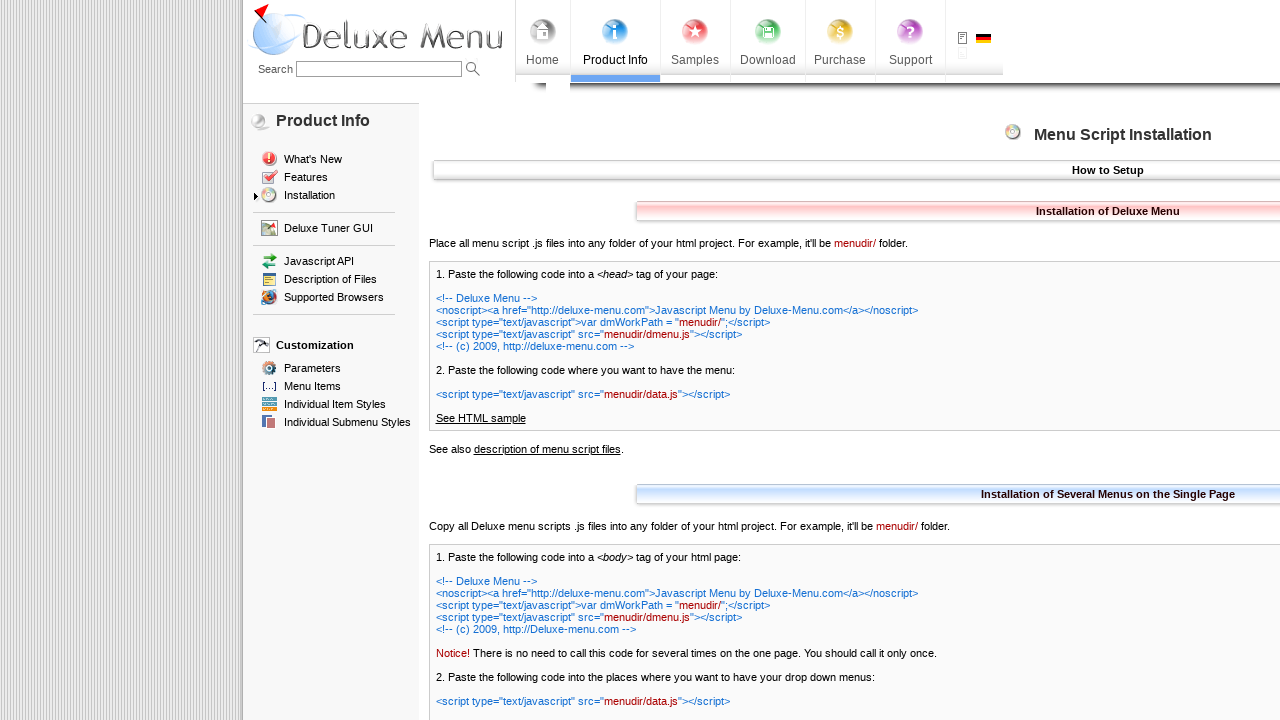

Closed the new page
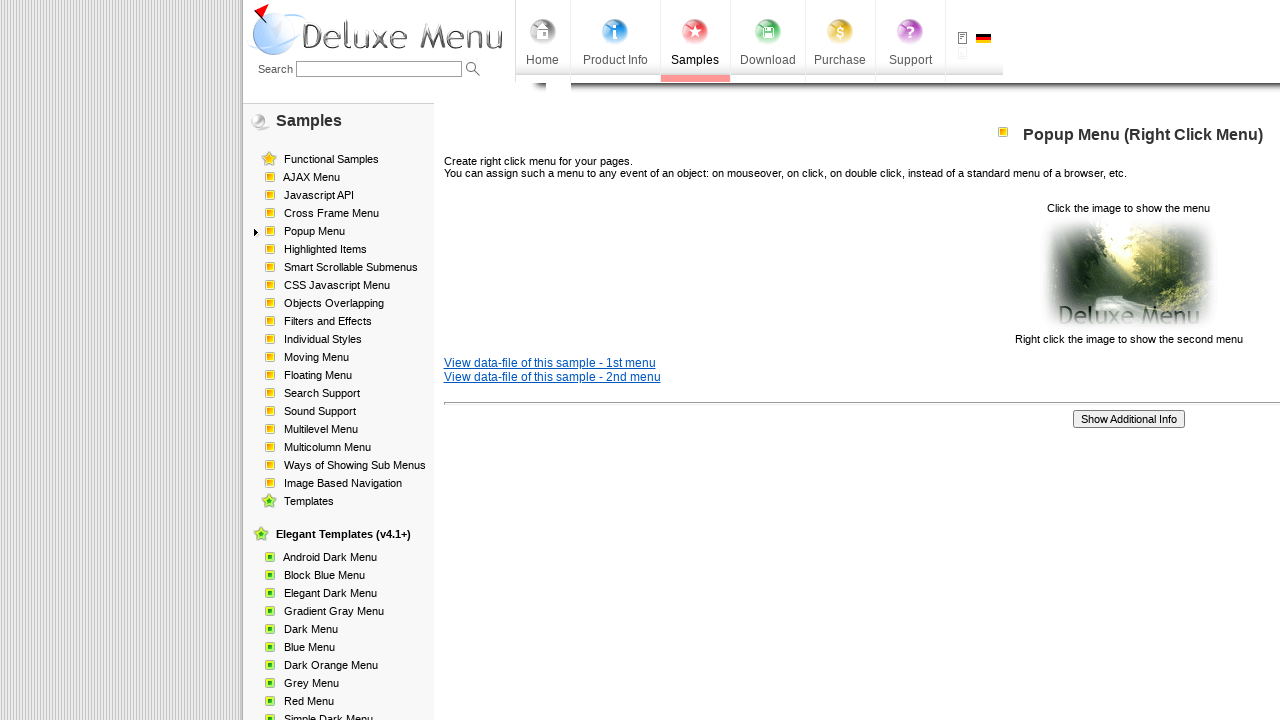

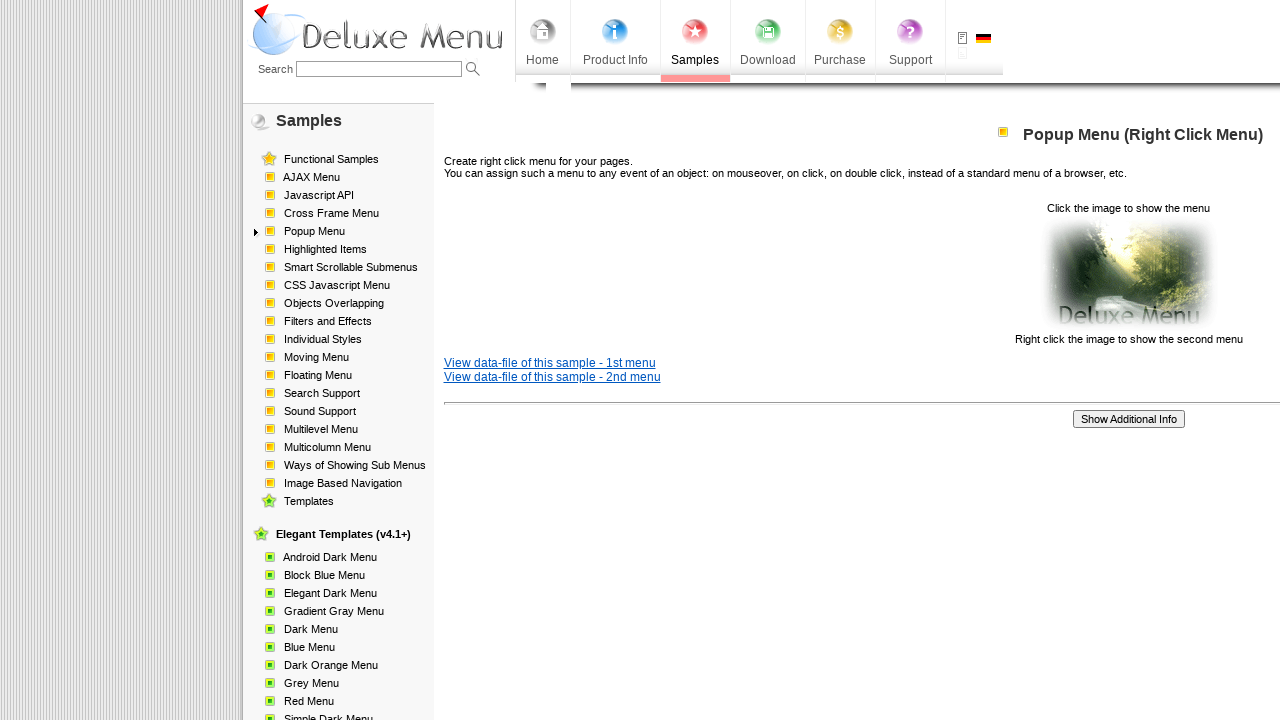